Tests that the WhatsApp icon at the bottom of the page cannot be selected by scrolling to it and verifying its state

Starting URL: https://testotomasyonu.com/

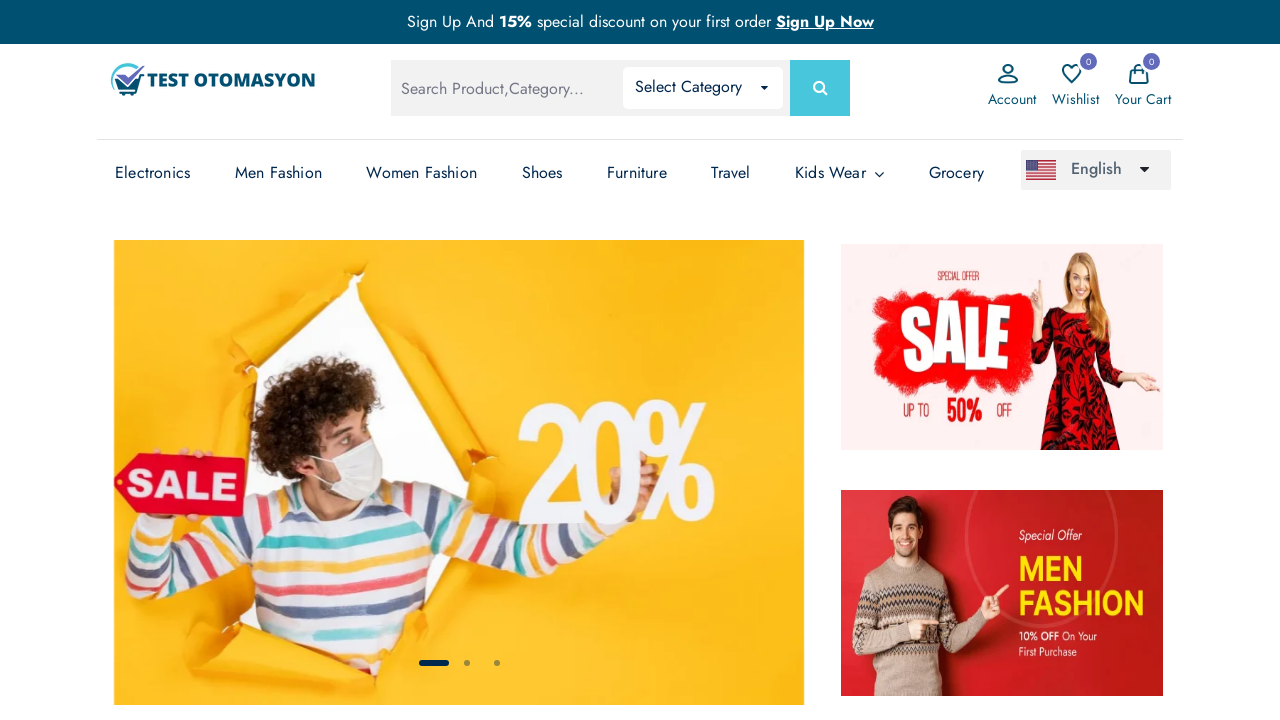

Navigated to https://testotomasyonu.com/
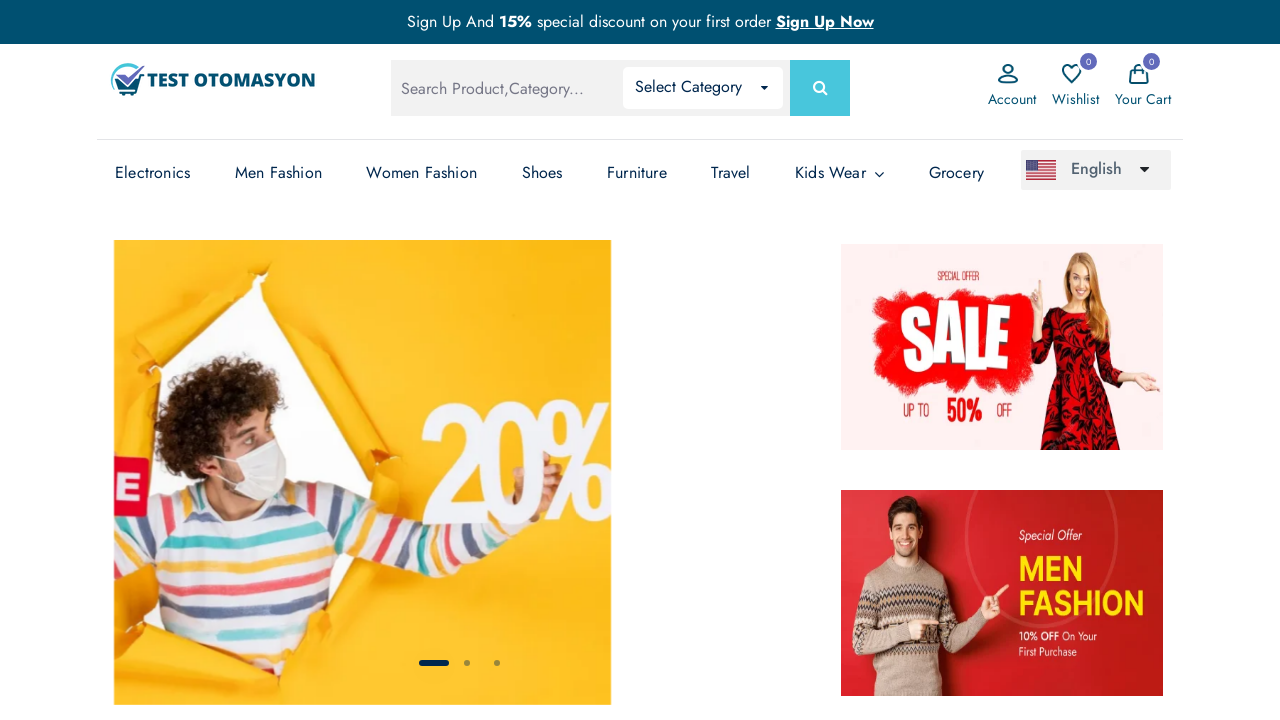

Located WhatsApp icon element
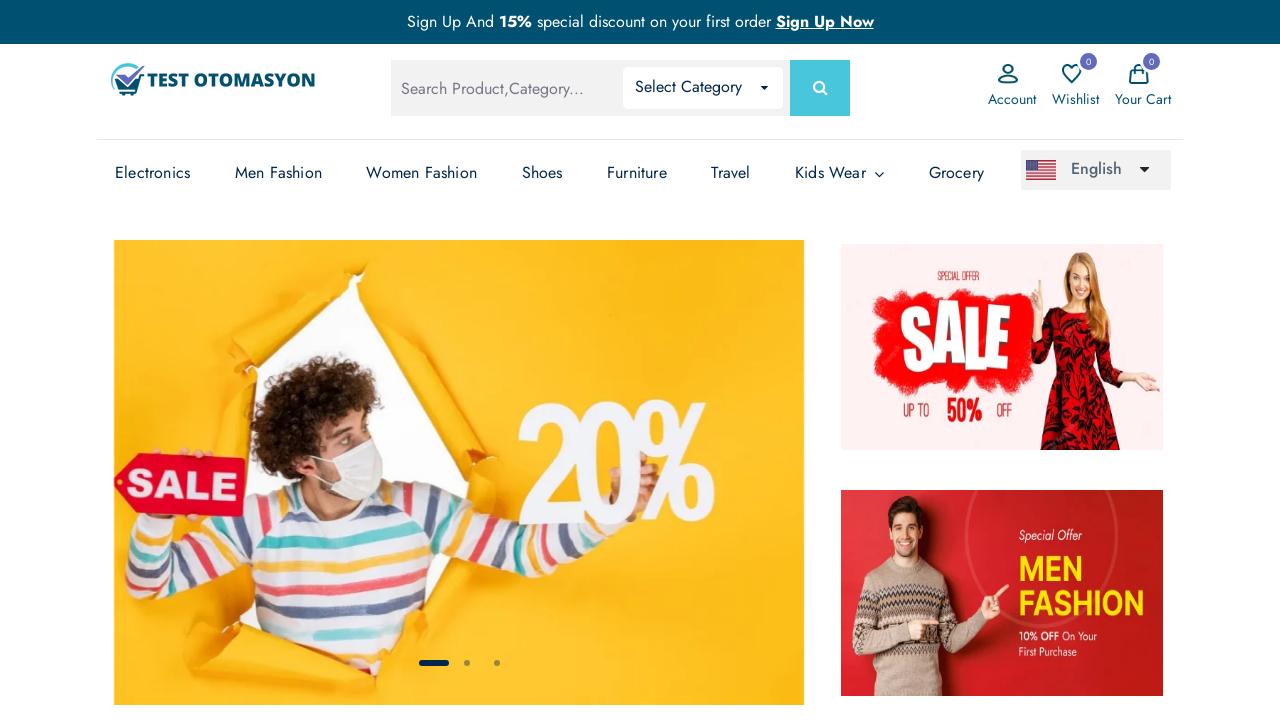

Scrolled to WhatsApp icon at bottom of page
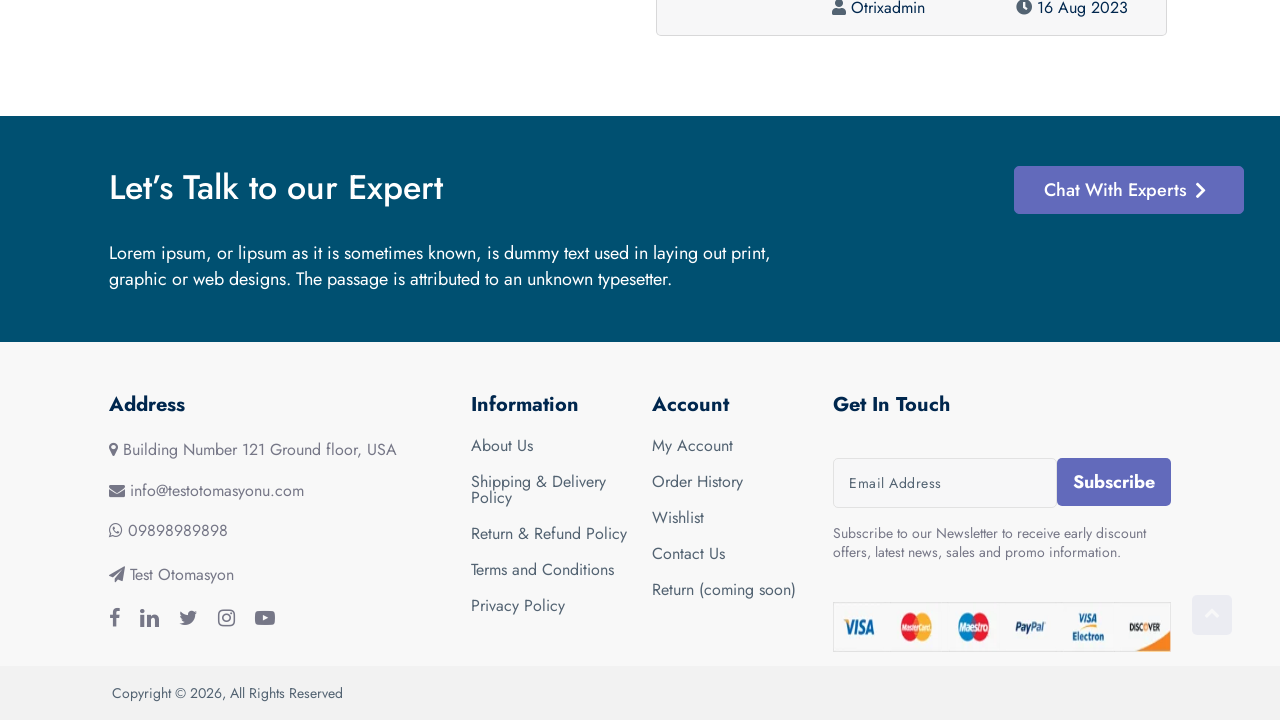

Verified WhatsApp icon is visible and cannot be selected
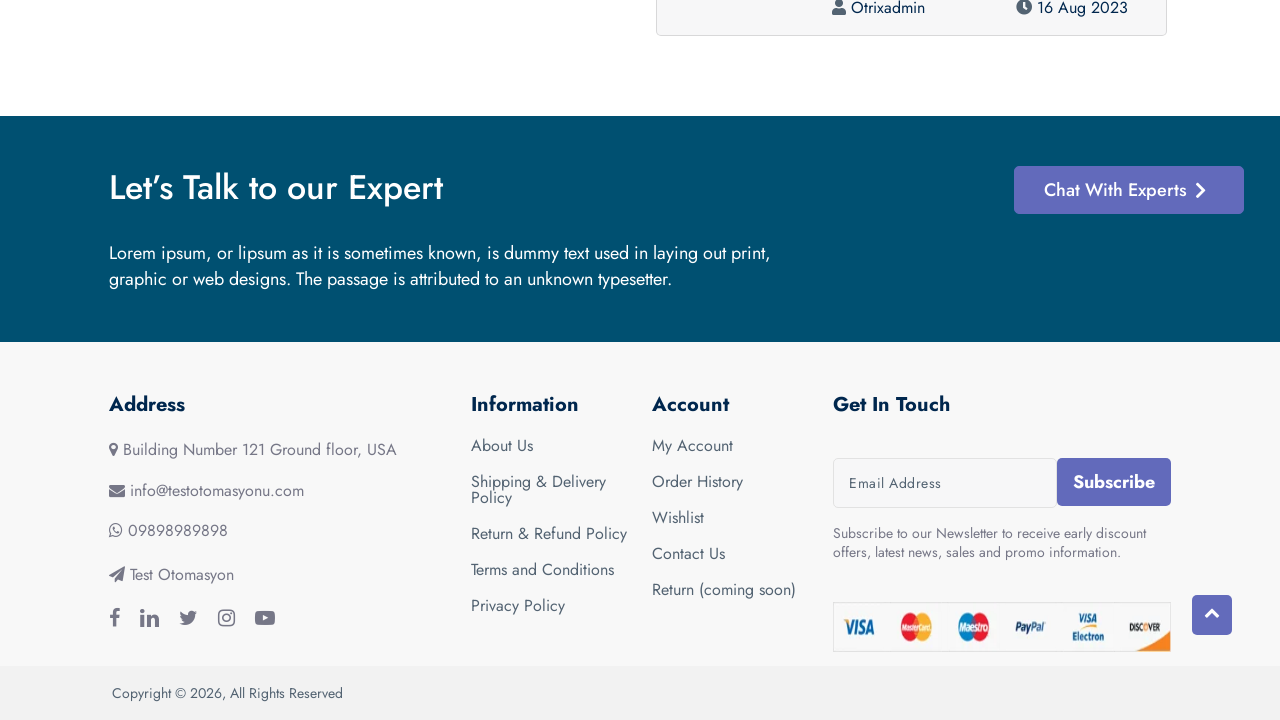

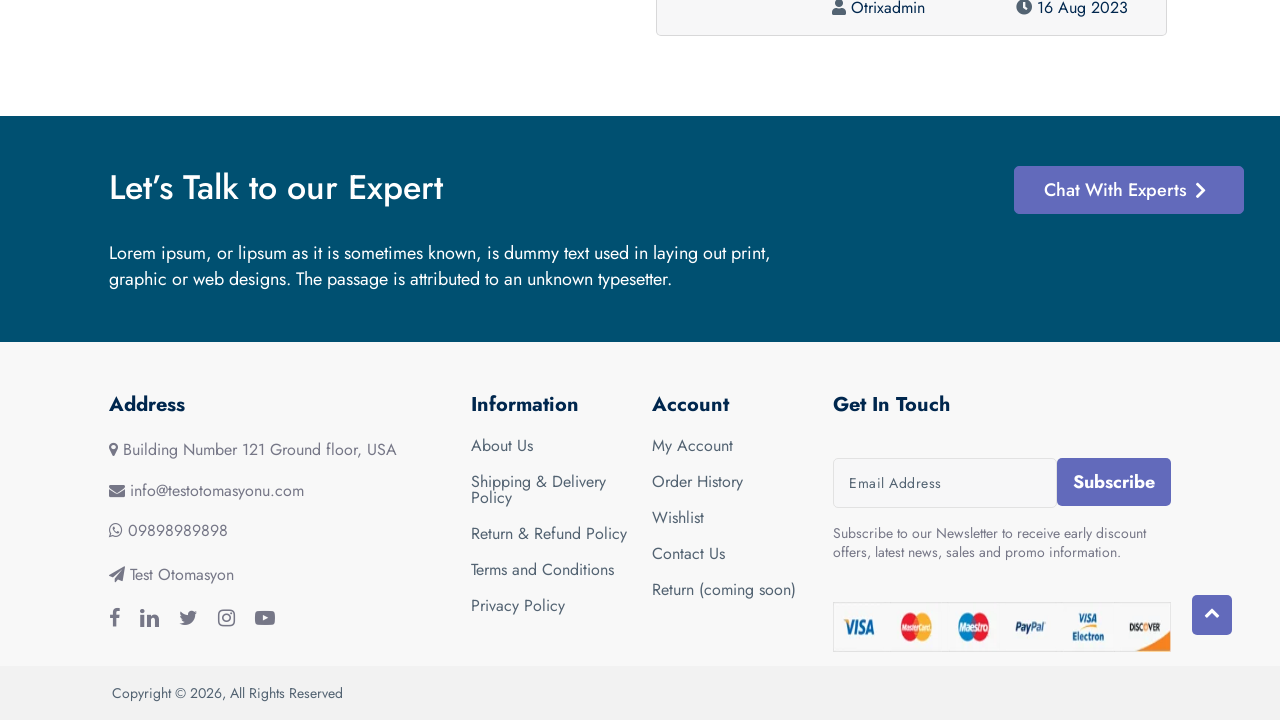